Tests a text input form by entering text into a field and clicking a button to update its label

Starting URL: http://uitestingplayground.com/textinput

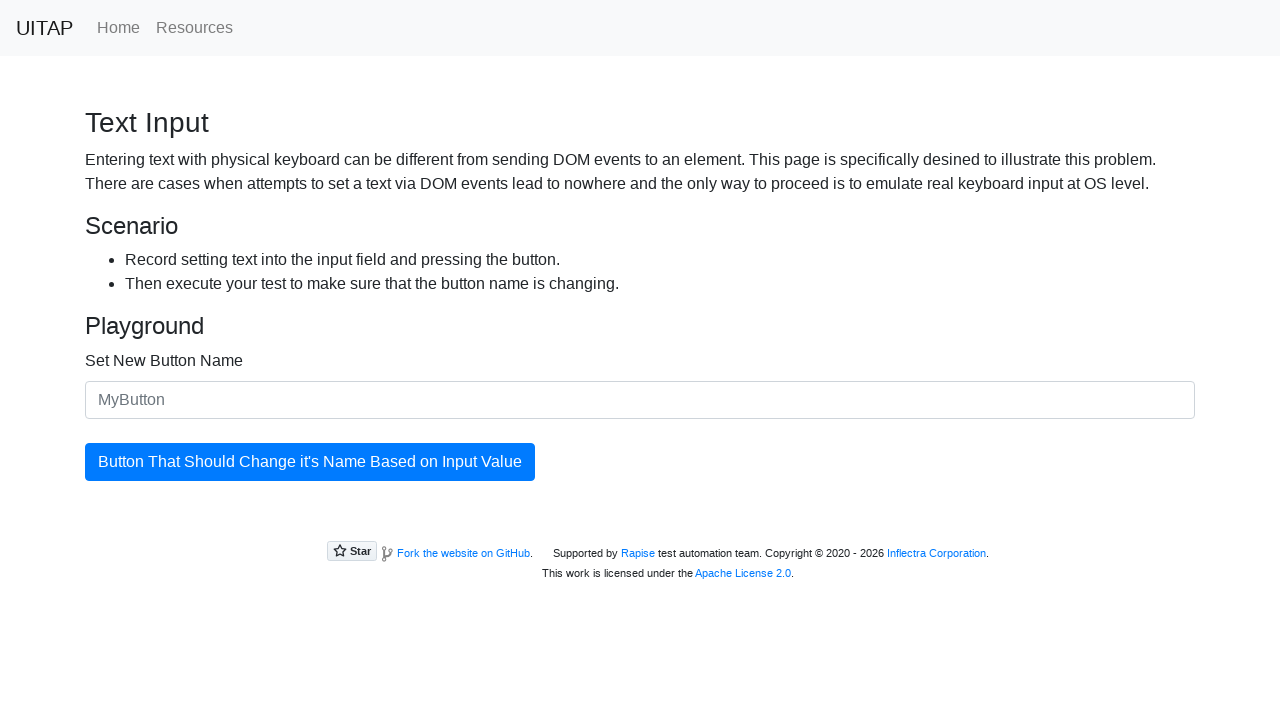

Filled text input field with 'SkyPro' on #newButtonName
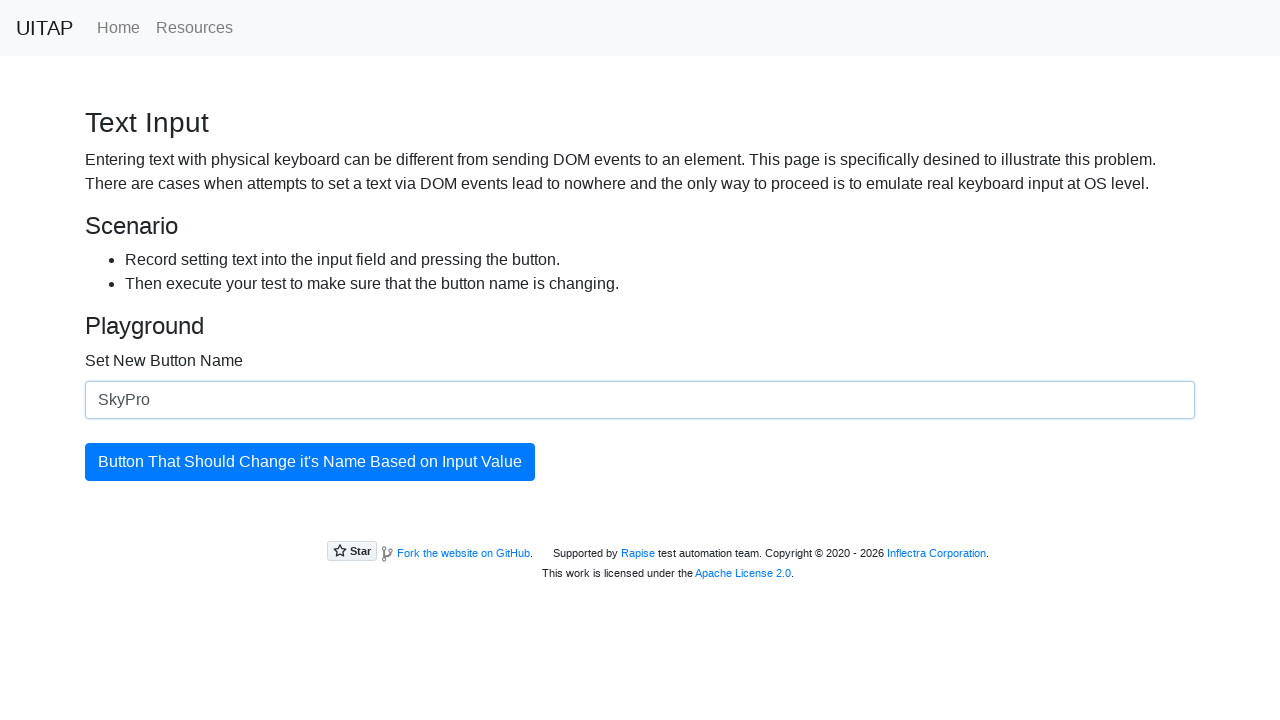

Clicked the update button at (310, 462) on #updatingButton
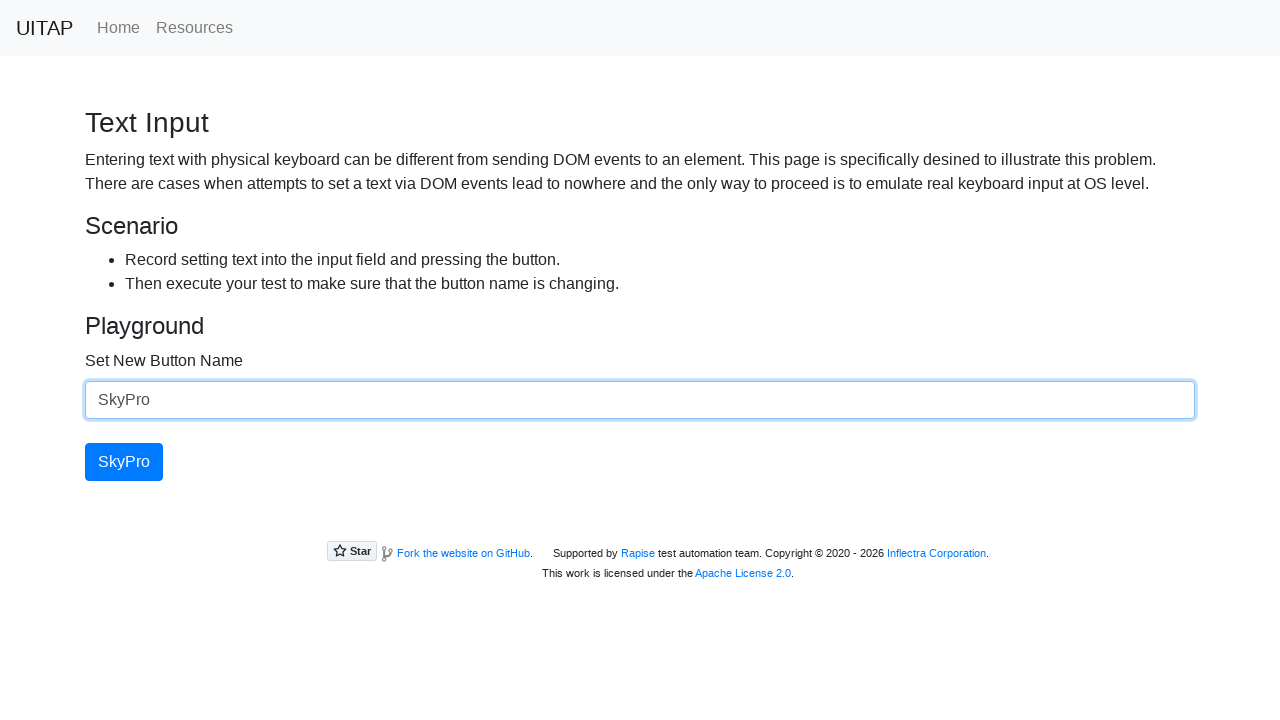

Waited 1 second for button text to update
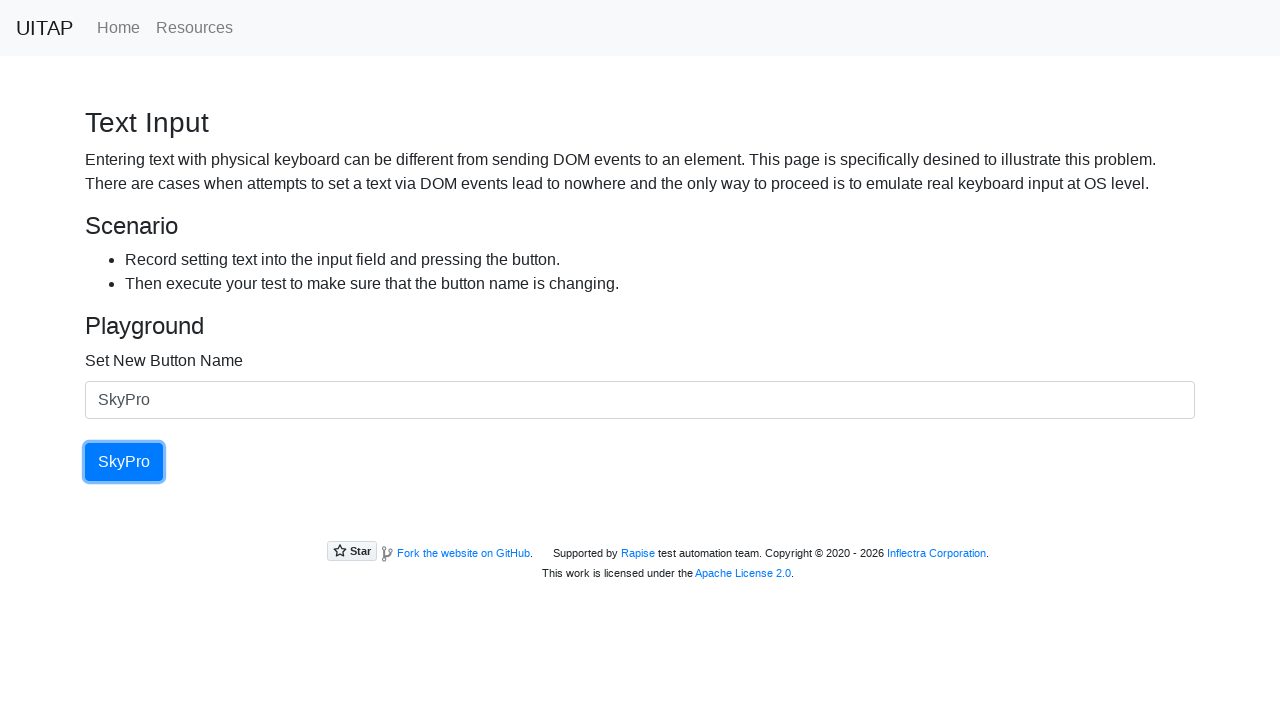

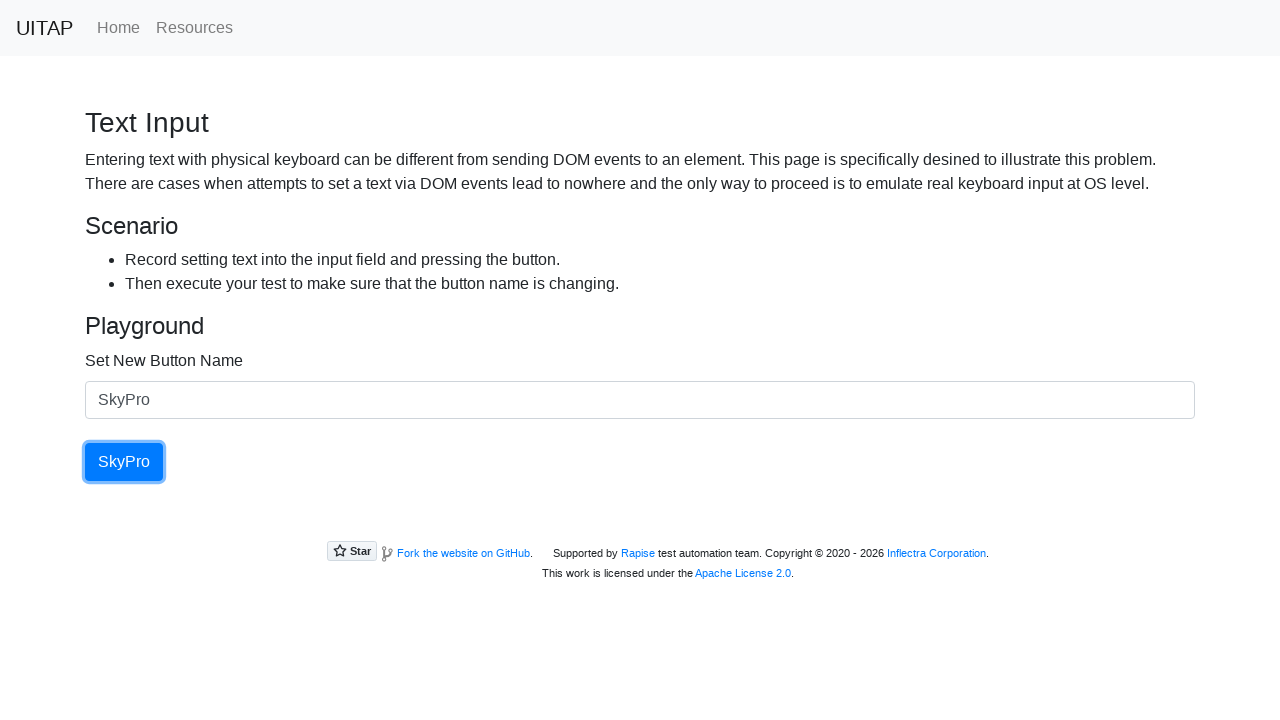